Tests window switching functionality by opening a new window from Google Support page and switching between parent and child windows

Starting URL: https://support.google.com/

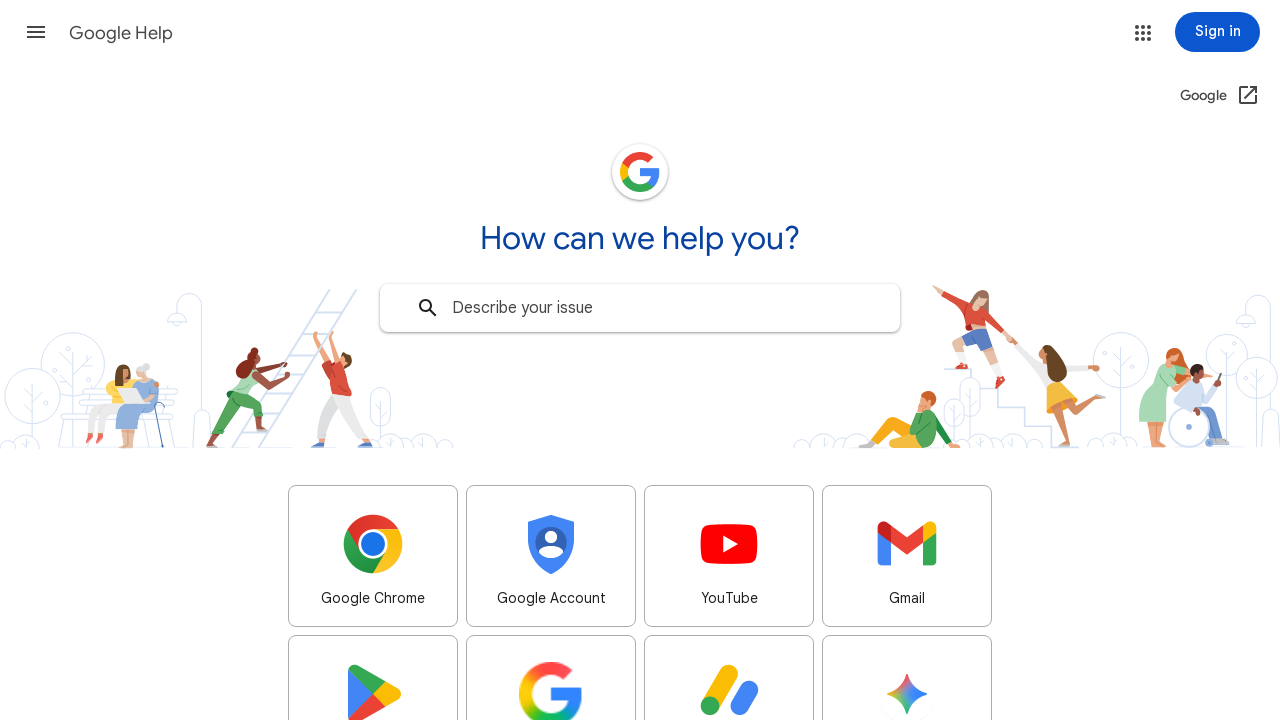

Clicked on Google link that opens a new window at (1203, 96) on xpath=//span[.='Google']//span
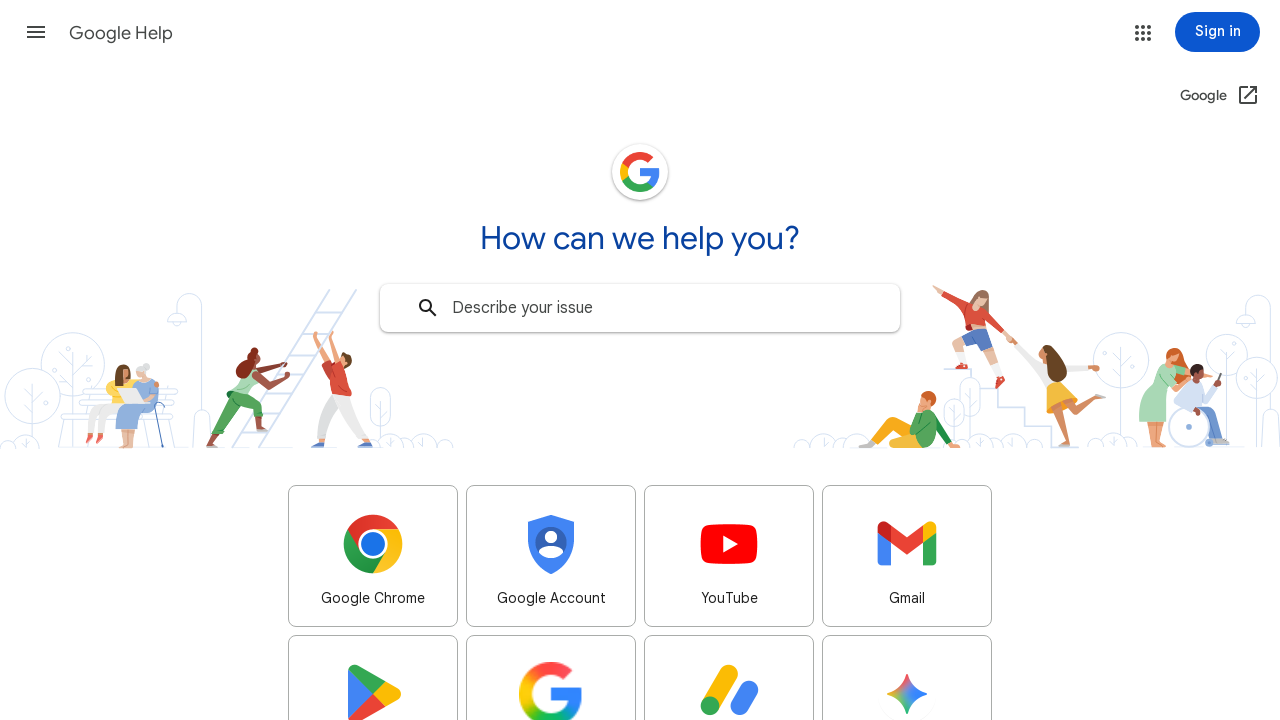

Retrieved new page/window object
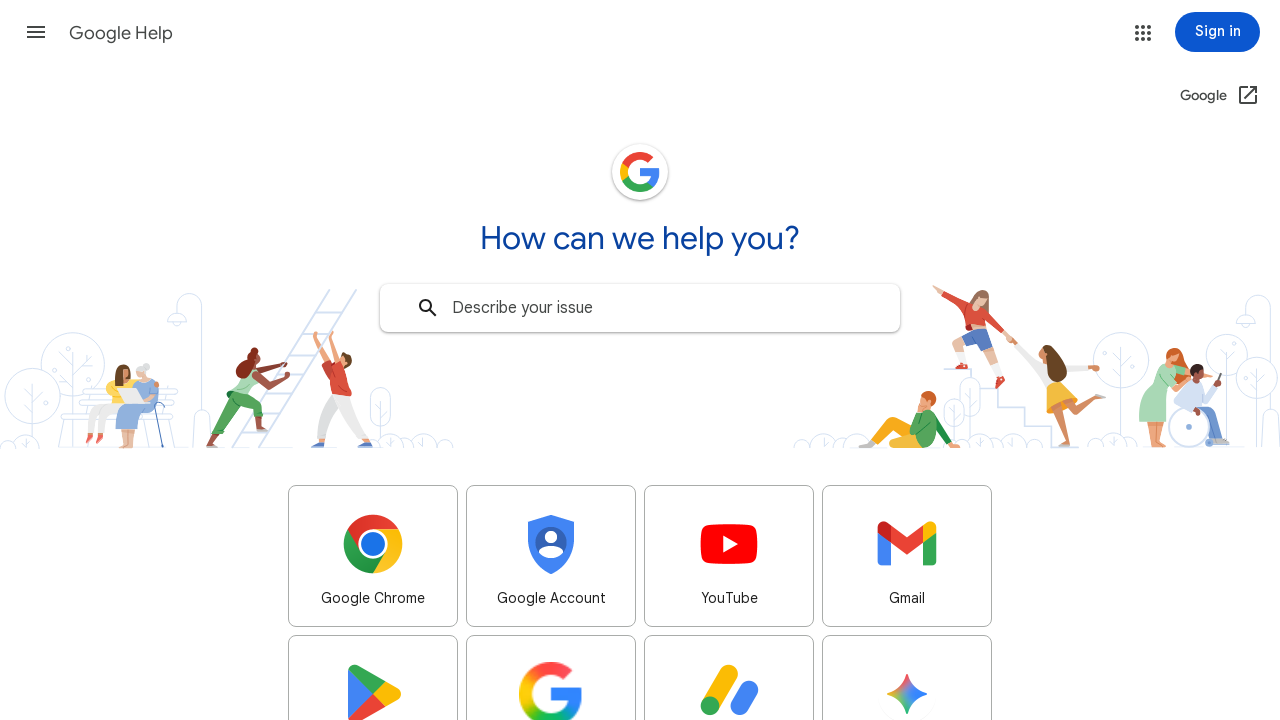

New page loaded successfully
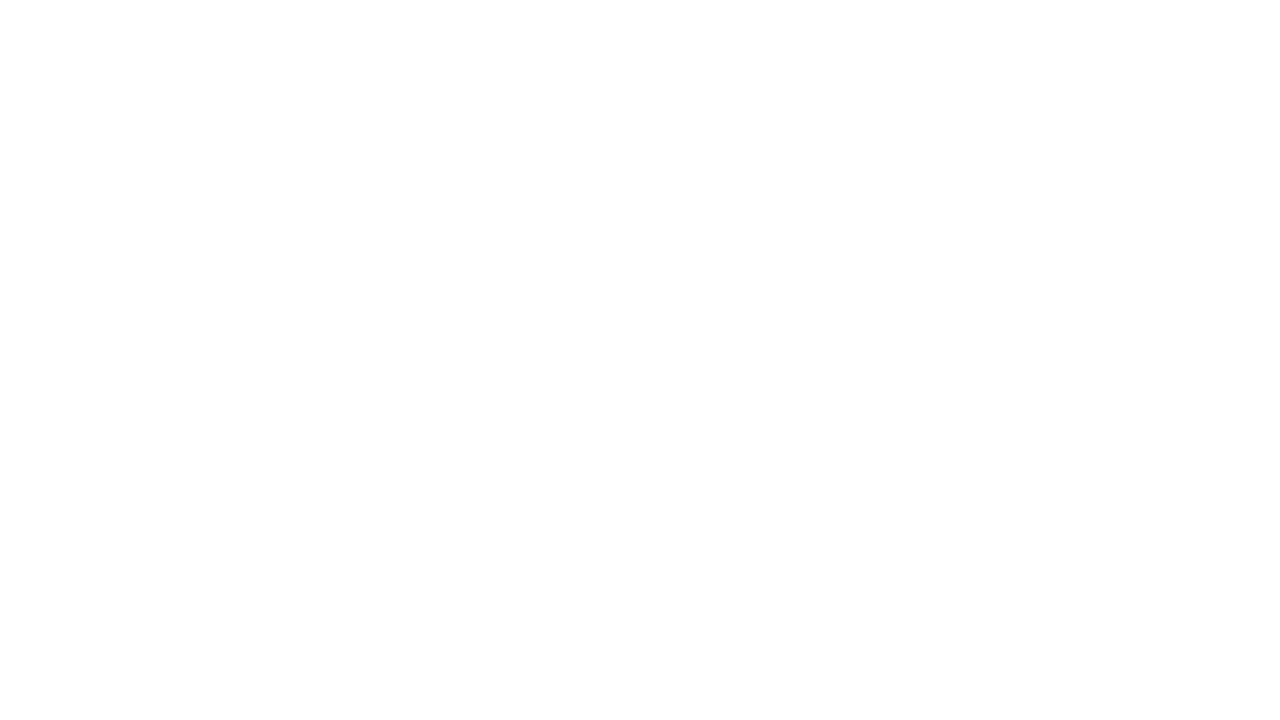

Retrieved new window title: 
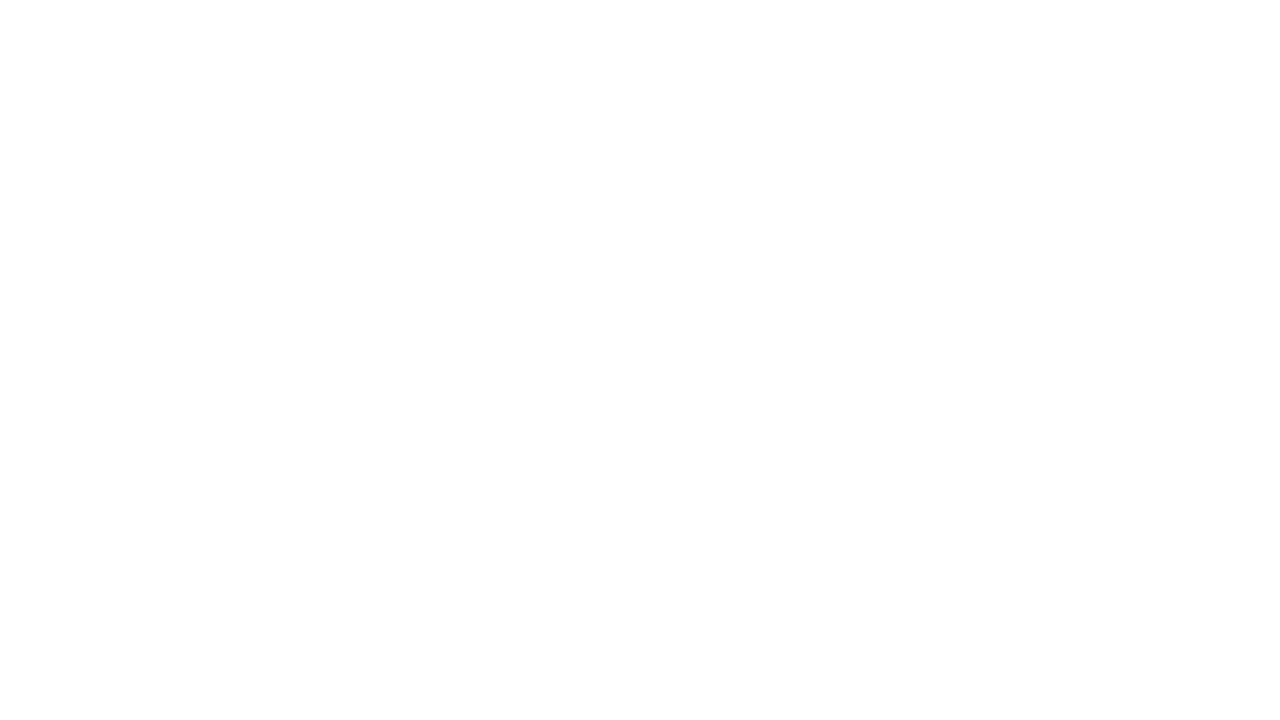

Closed the new window
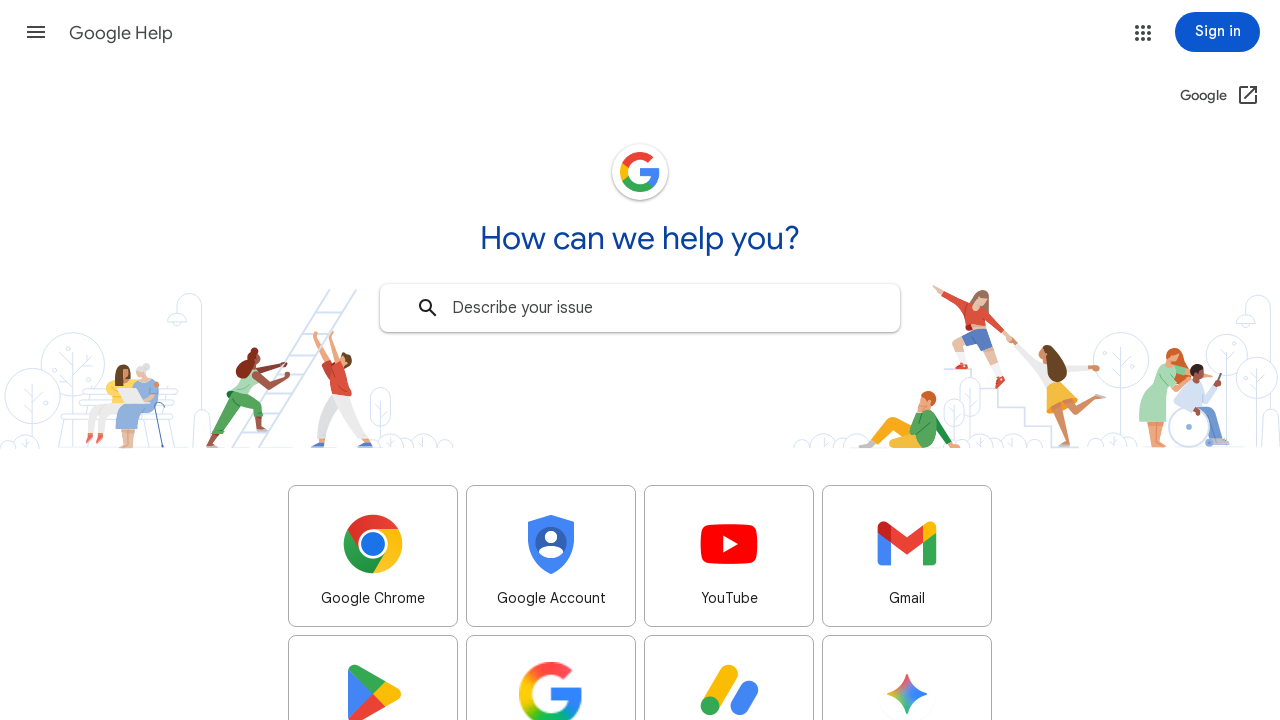

Retrieved original page title: Google Help
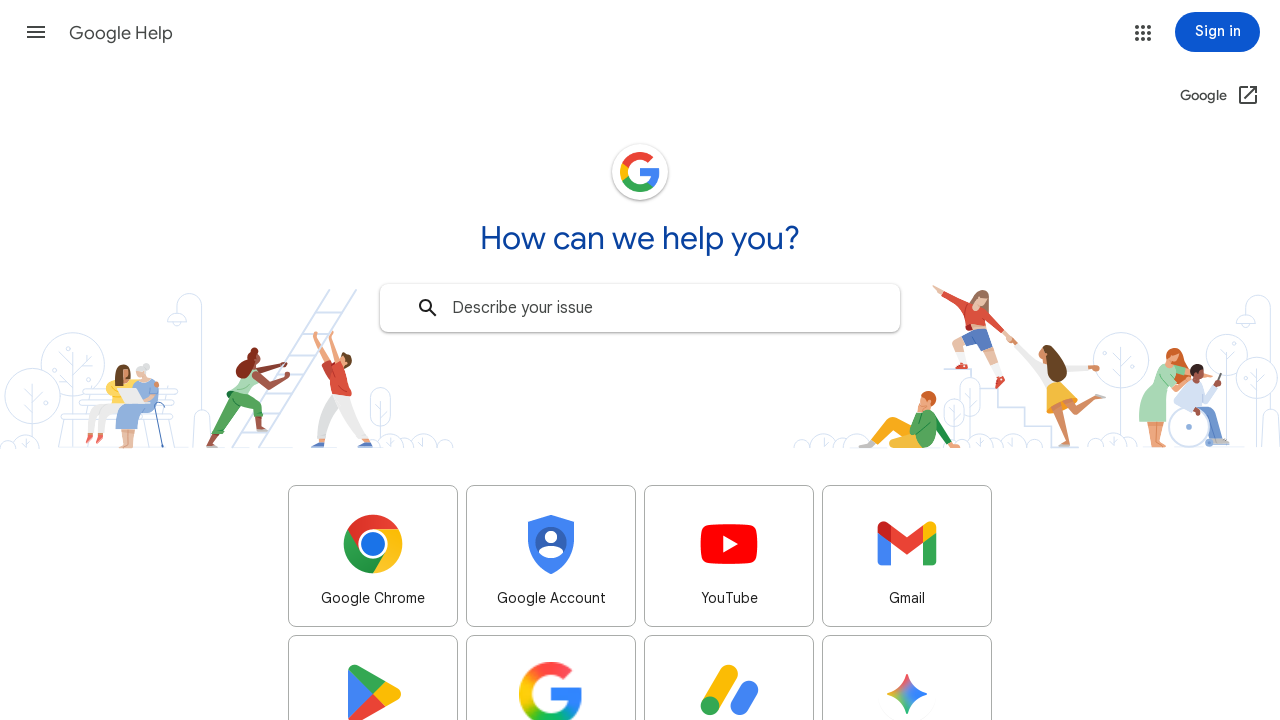

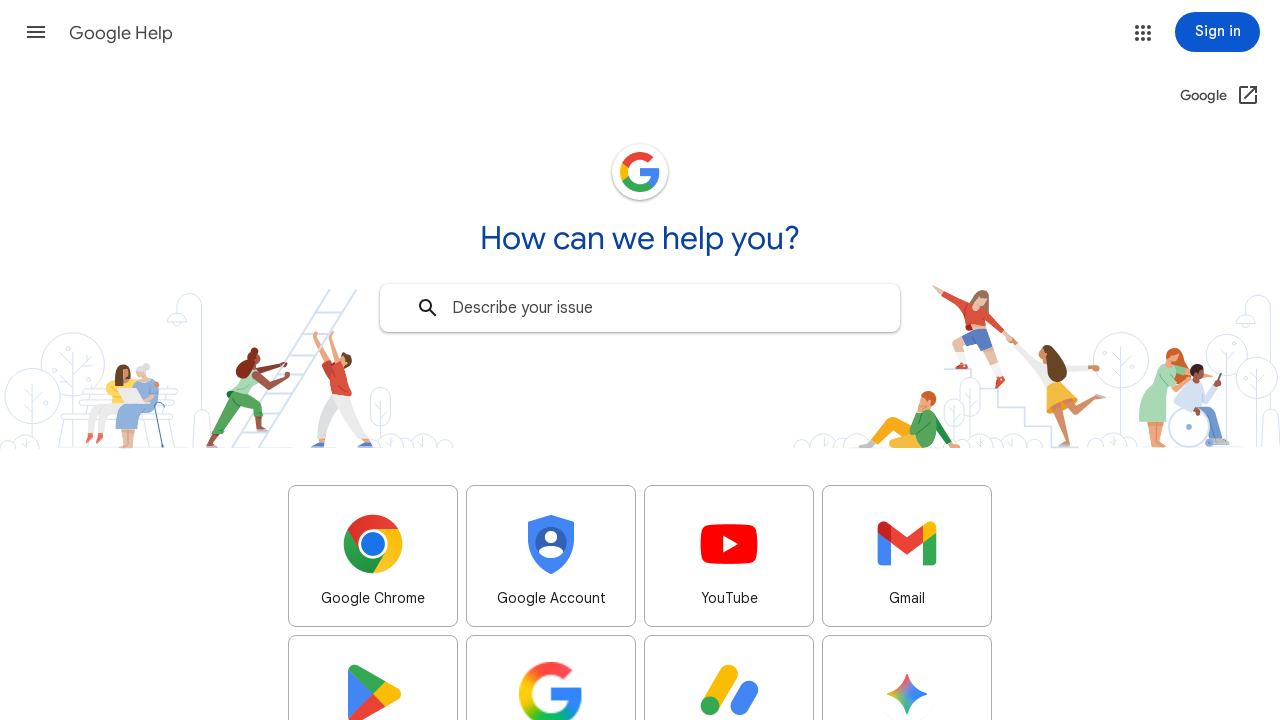